Tests JavaScript prompt alert functionality by clicking a button to trigger a prompt, entering text, and accepting it

Starting URL: https://the-internet.herokuapp.com/javascript_alerts

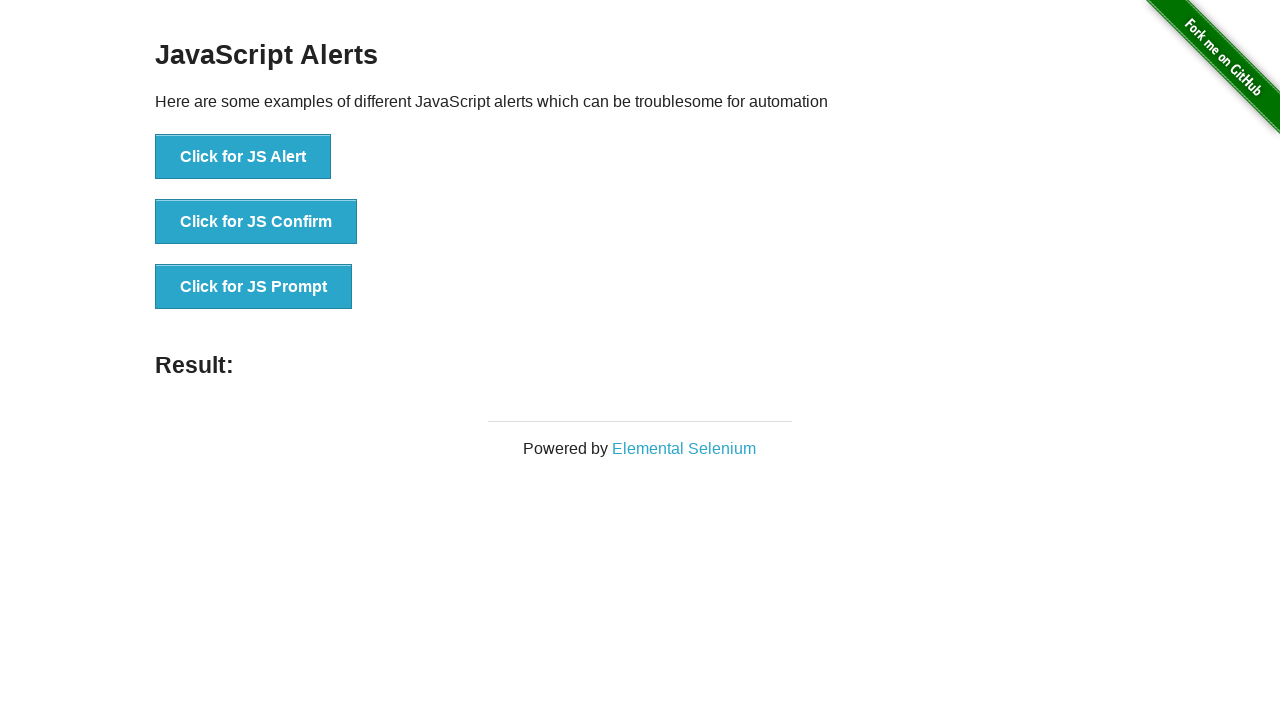

Clicked button to trigger JS prompt at (254, 287) on xpath=//button[normalize-space()='Click for JS Prompt']
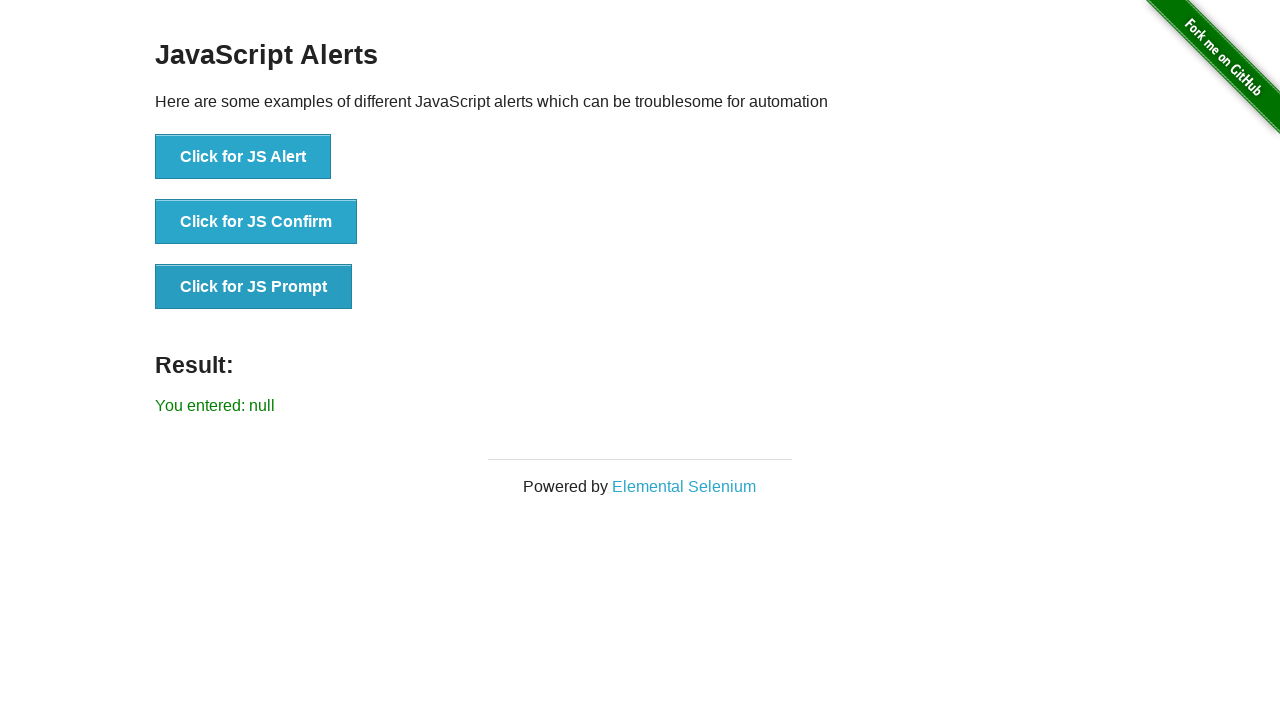

Set up dialog handler to accept prompt with 'welcome' text
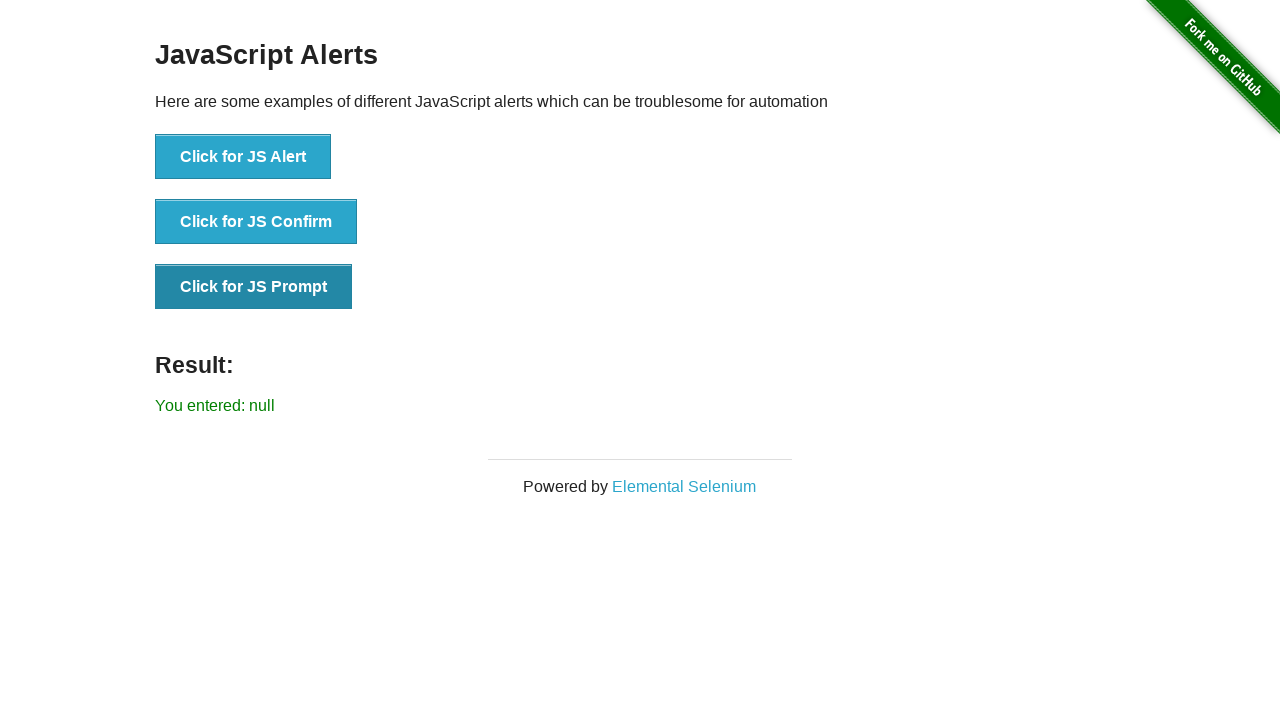

Clicked button to trigger JS prompt dialog at (254, 287) on xpath=//button[normalize-space()='Click for JS Prompt']
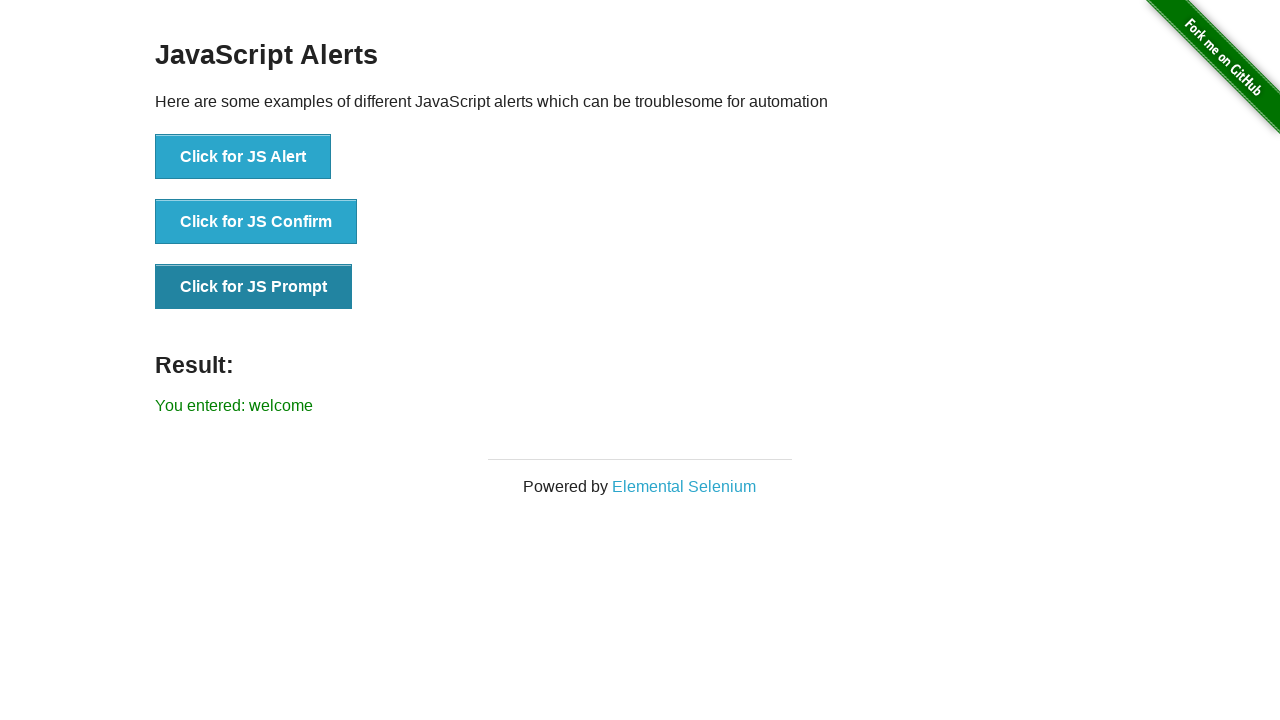

Waited for prompt result to appear
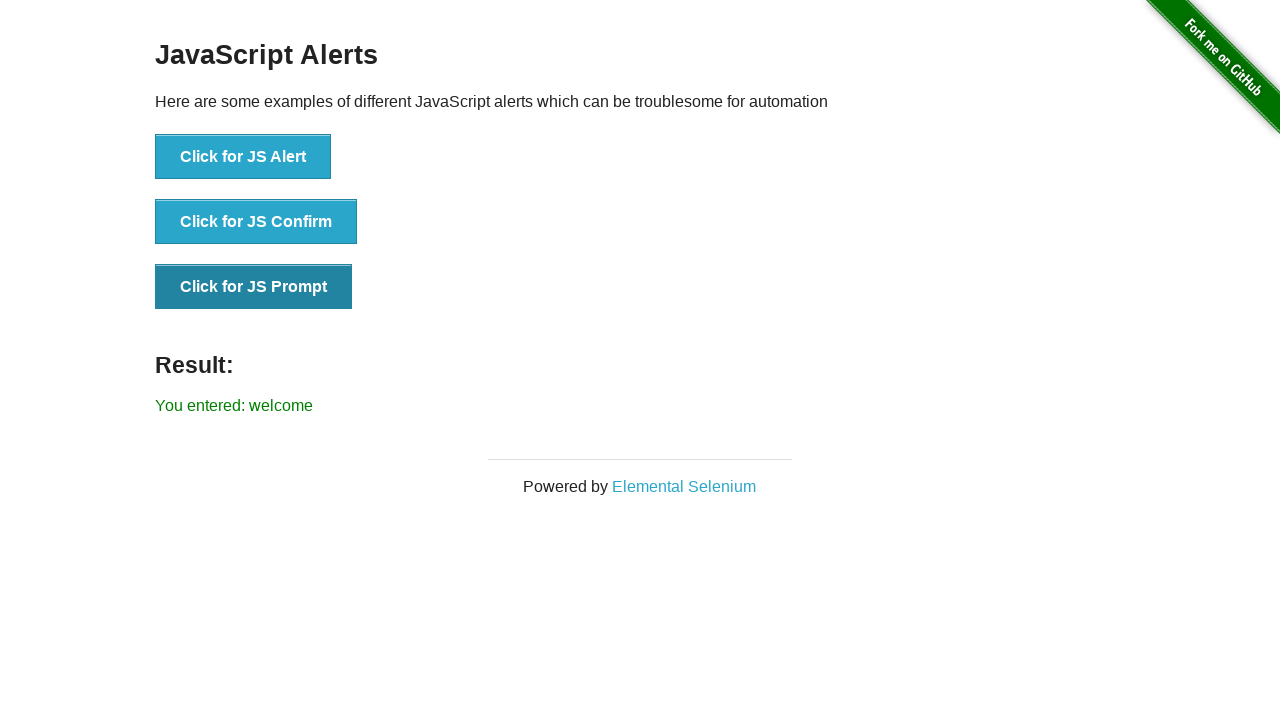

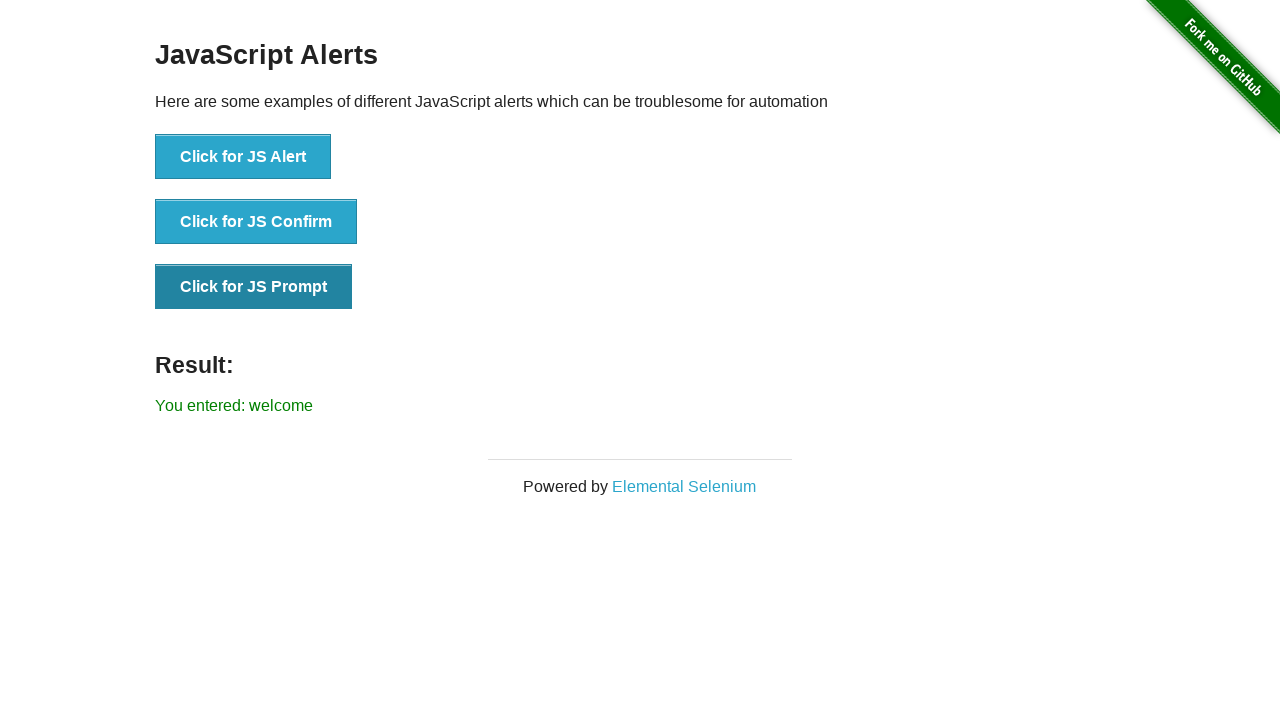